Tests navigating to "Clothes" submenu from the Catalog dropdown menu

Starting URL: http://intershop5.skillbox.ru/

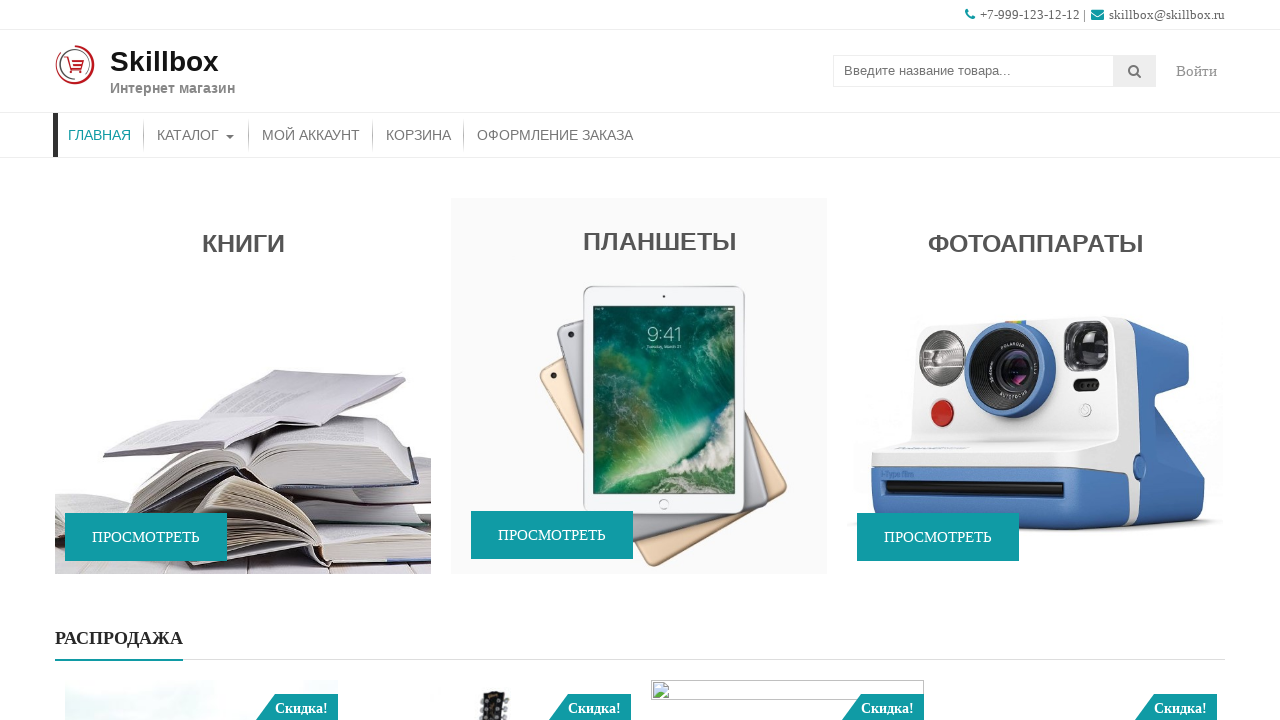

Hovered on Catalog menu to reveal submenu at (196, 135) on xpath=//*[contains(@class, 'store-menu')]//*[.='Каталог']
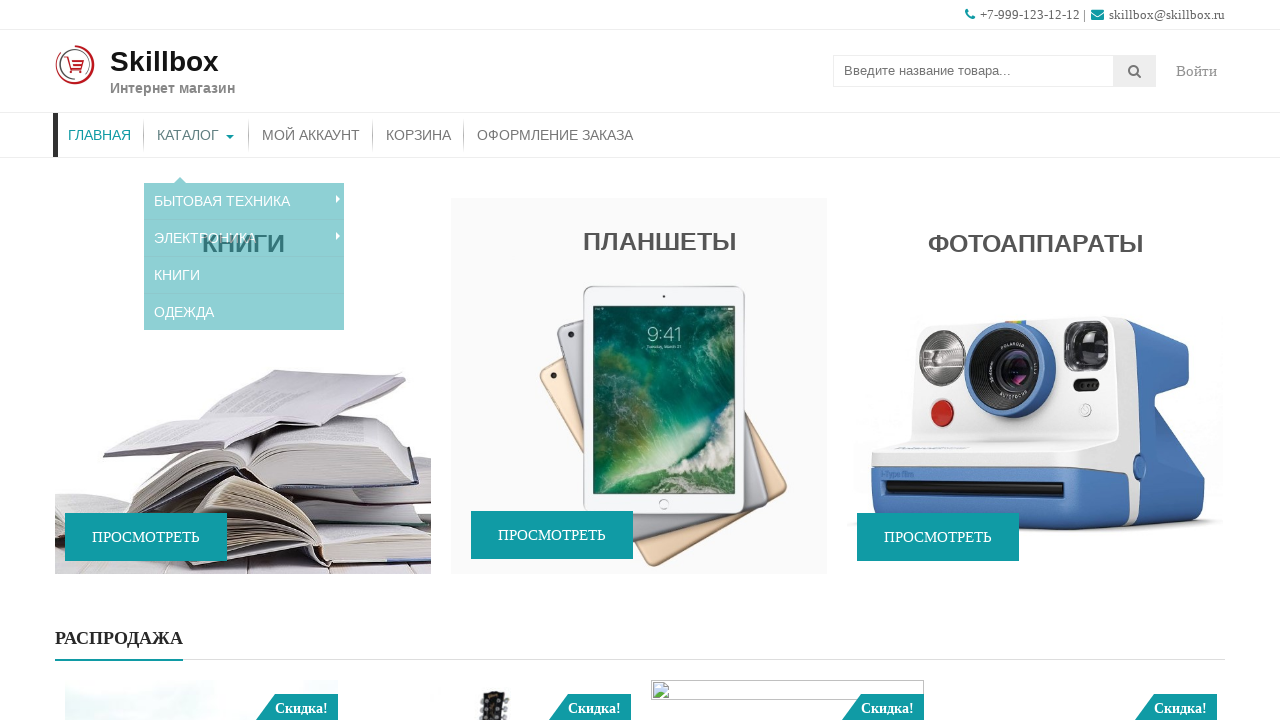

Clicked on Clothes submenu item at (244, 298) on xpath=//*[contains(@class, 'sub-menu')]//a[.='Одежда']
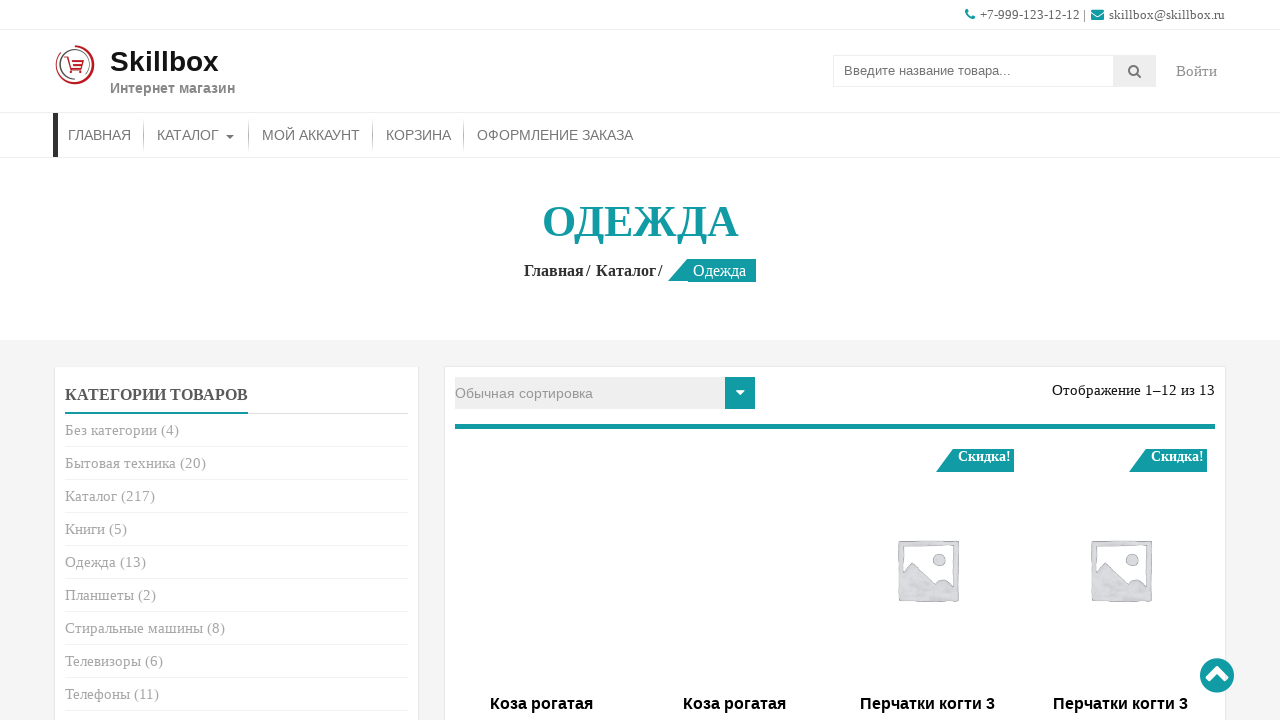

Page title loaded and verified on Clothes page
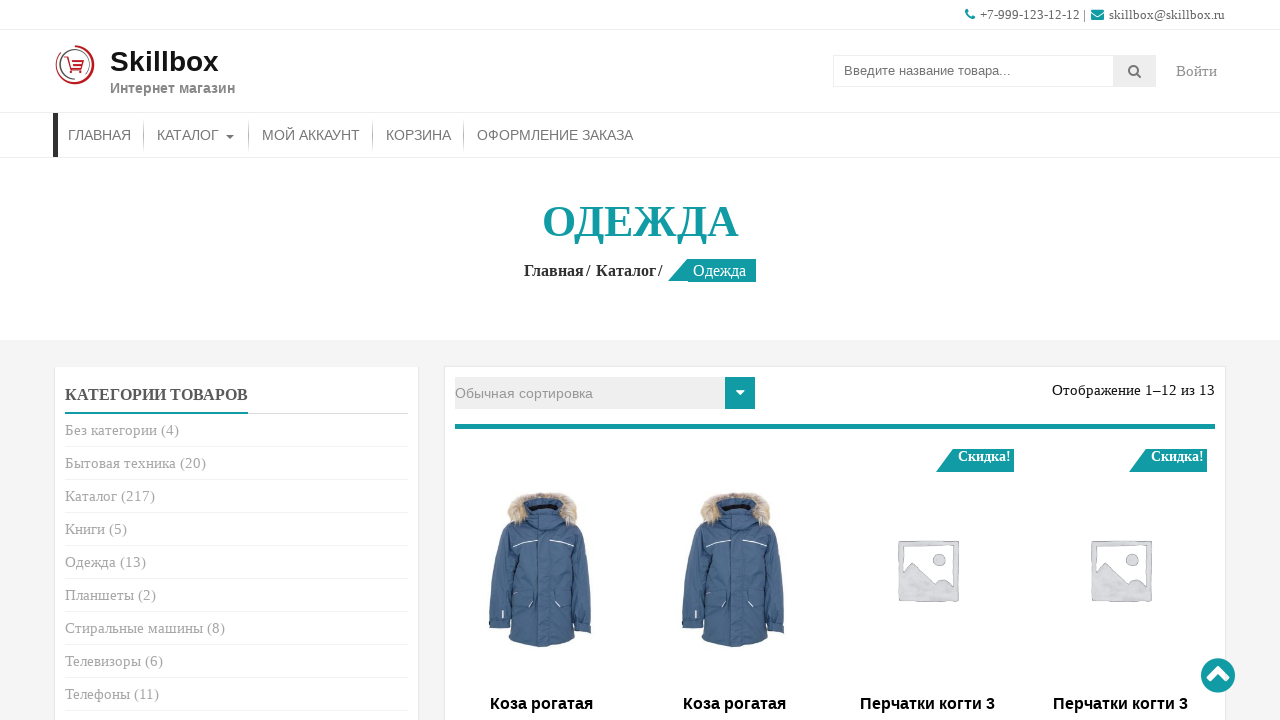

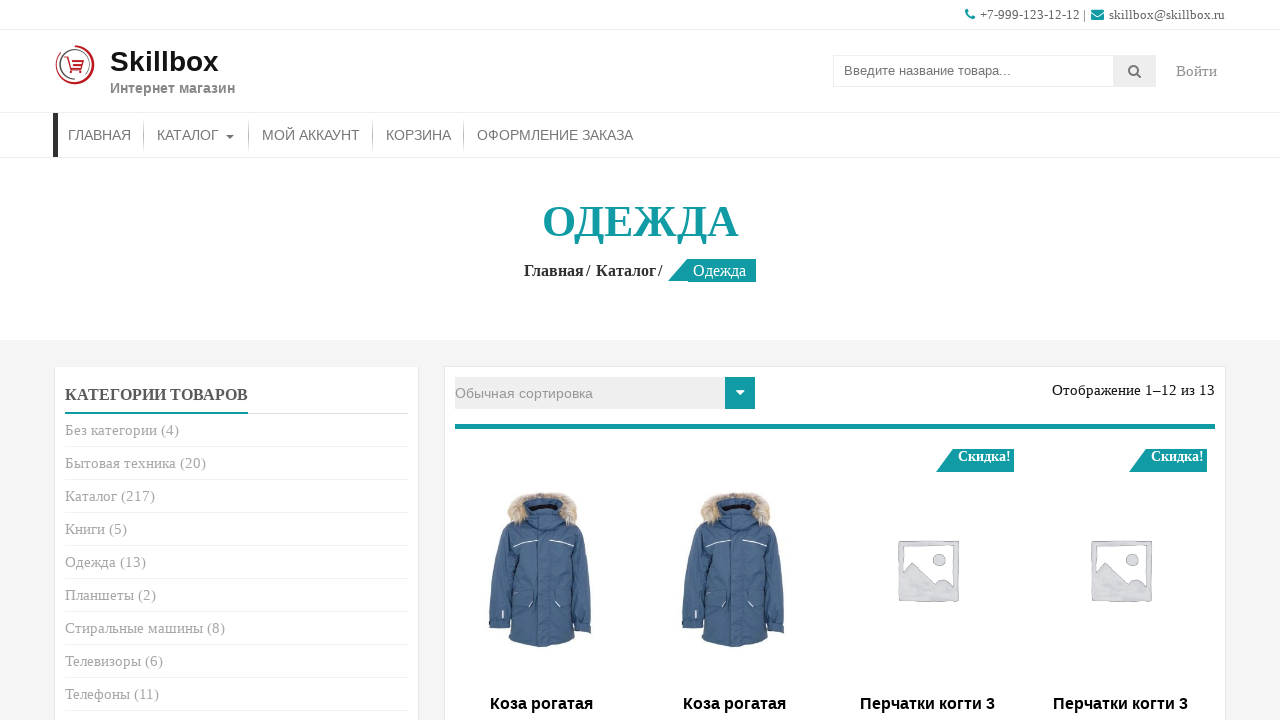